Tests closing the worksheet menu by clicking another button using Shift+Tab navigation

Starting URL: https://elan-language.github.io/LanguageAndIDE/

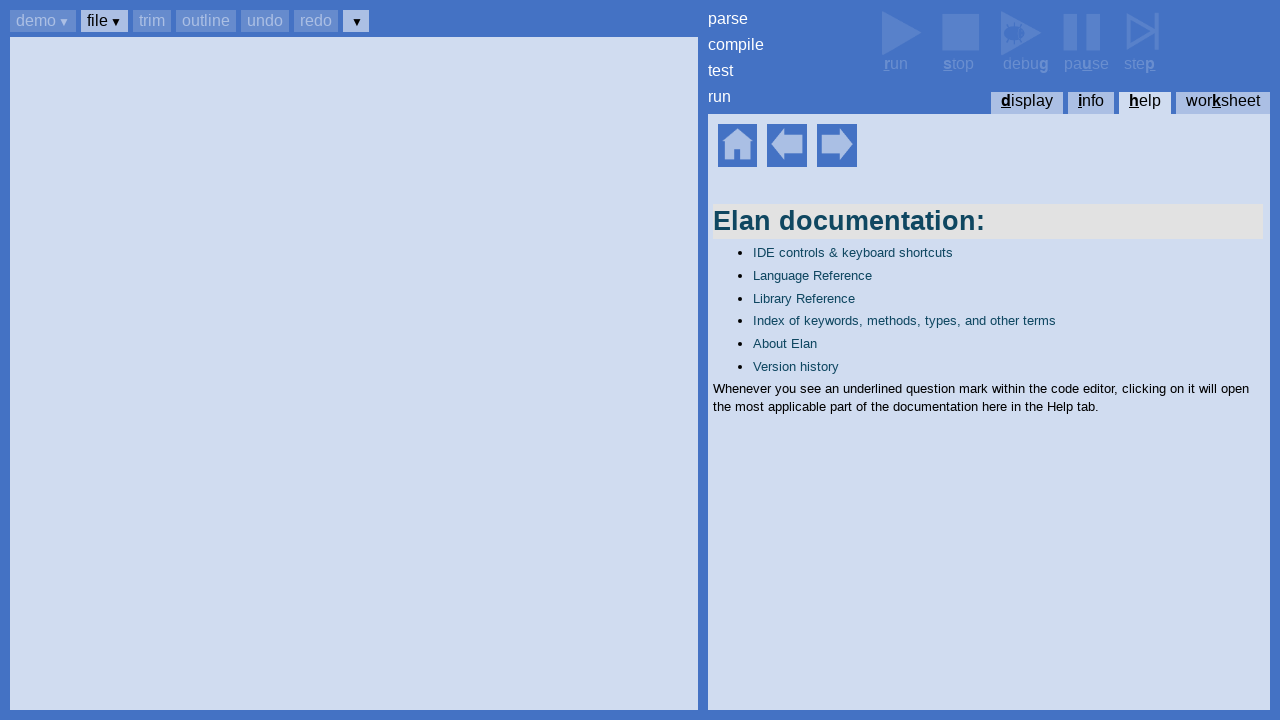

Set up dialog handler to accept dialogs on page load
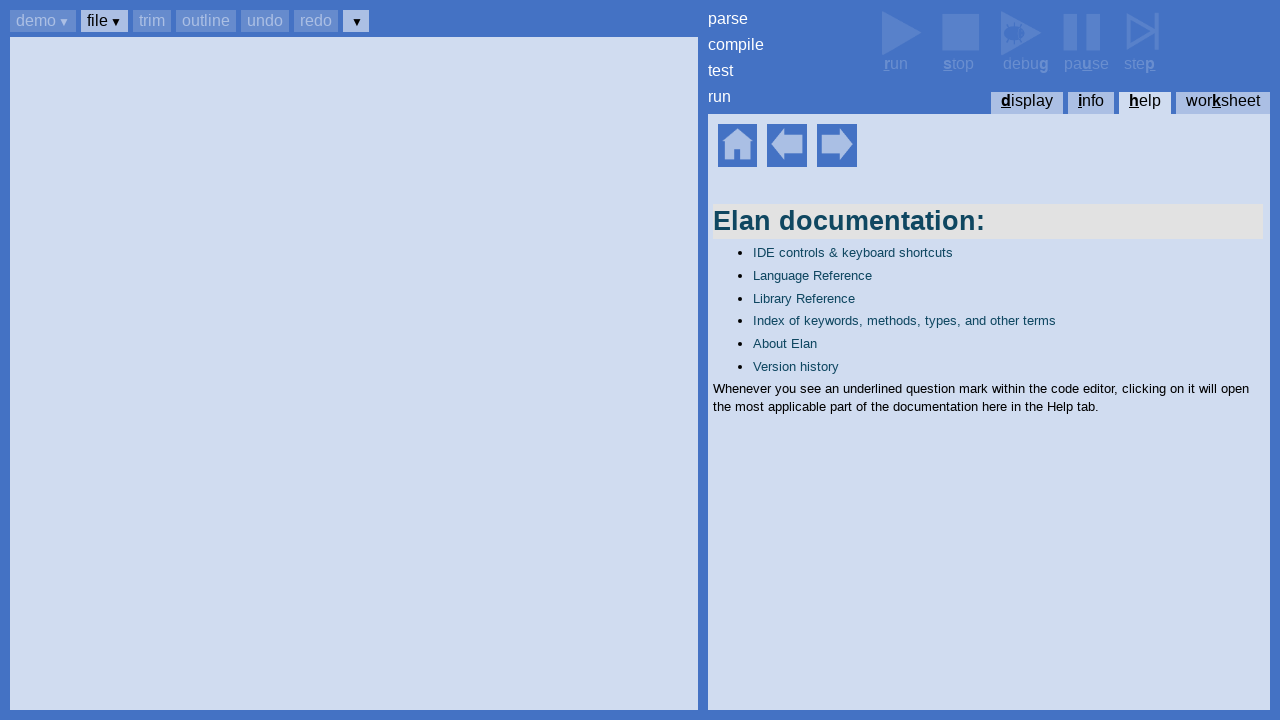

Waited for help home element to be visible
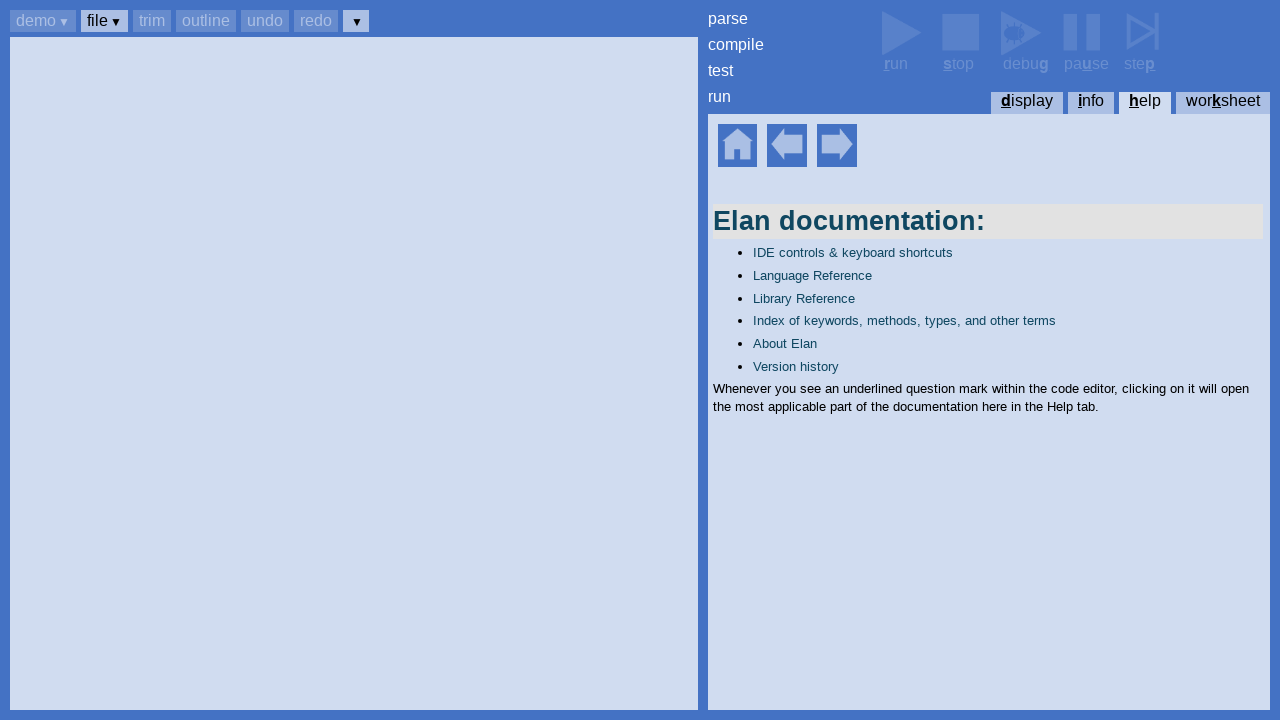

Pressed Ctrl+K to open worksheets panel
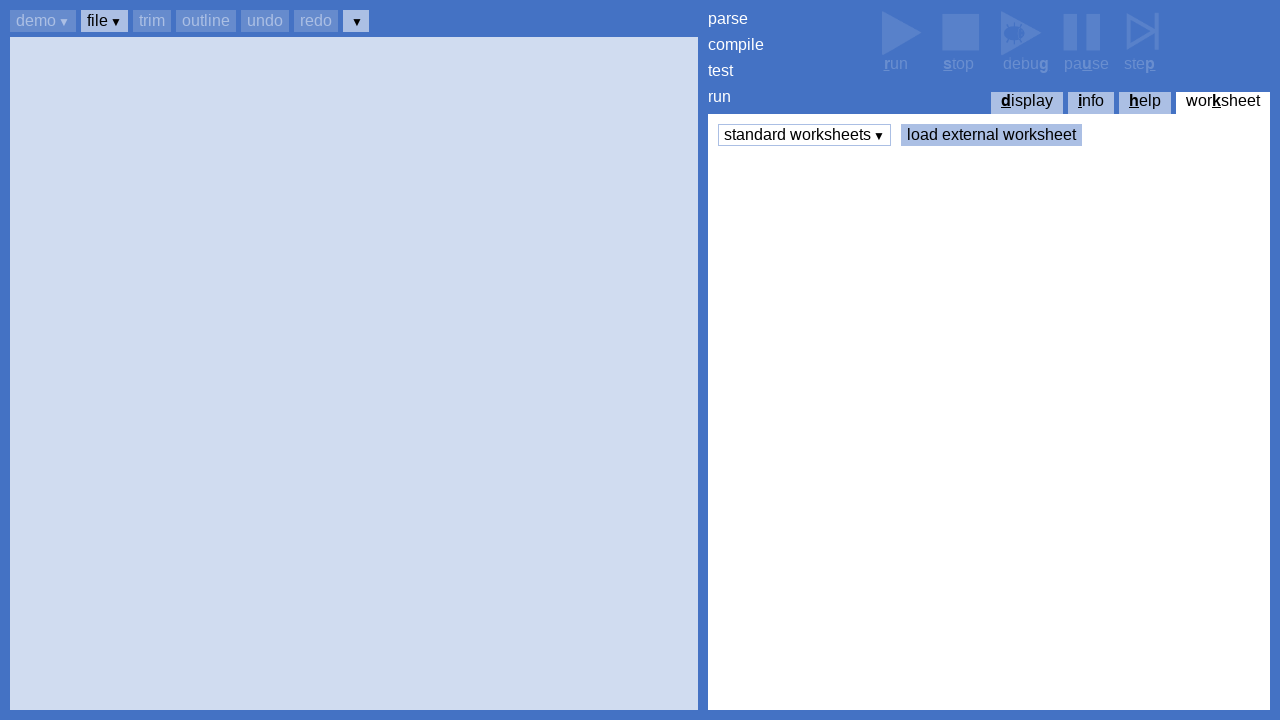

Pressed Enter to open standard worksheets menu
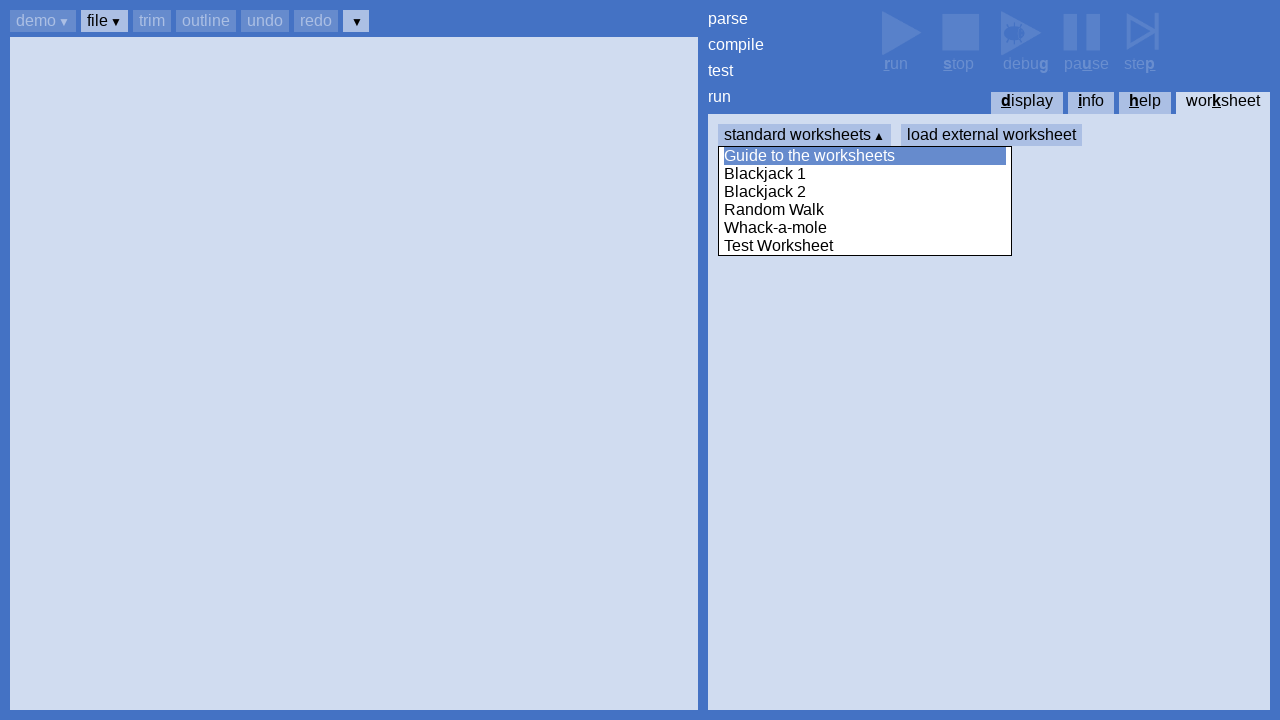

Waited for 'Guide to the worksheets' text to appear
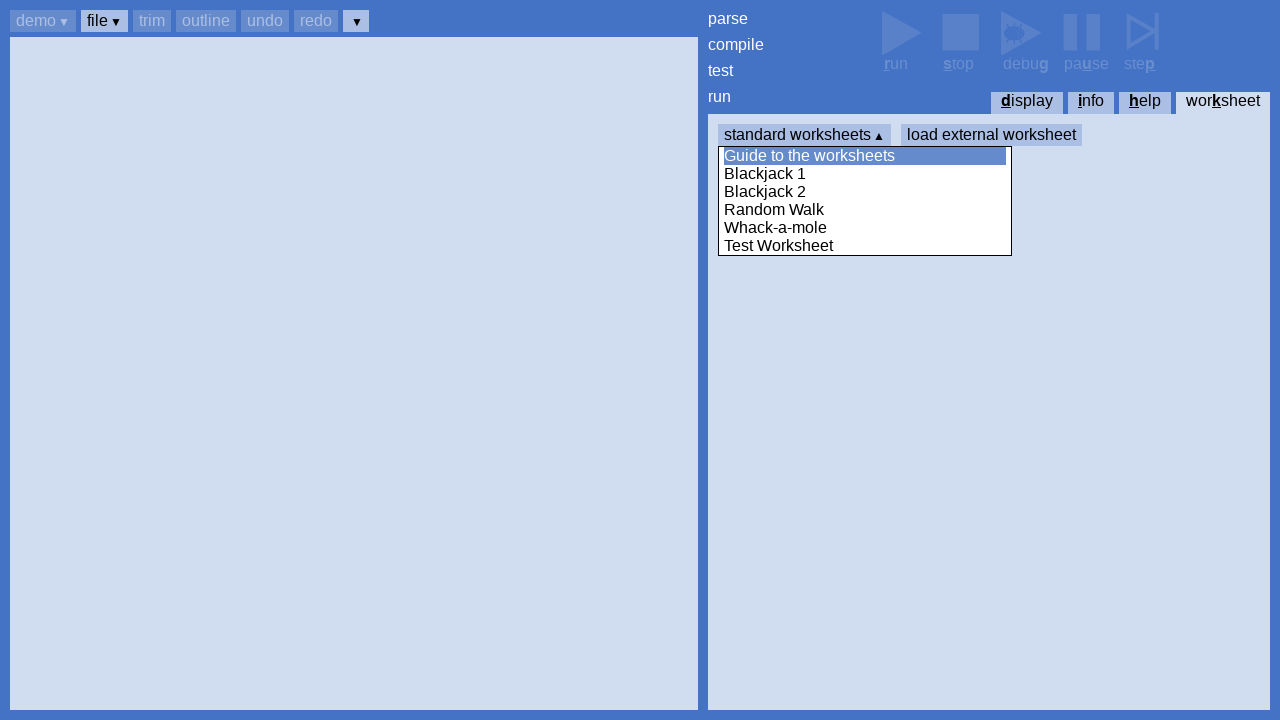

Pressed Shift+Tab to navigate backward (1st time)
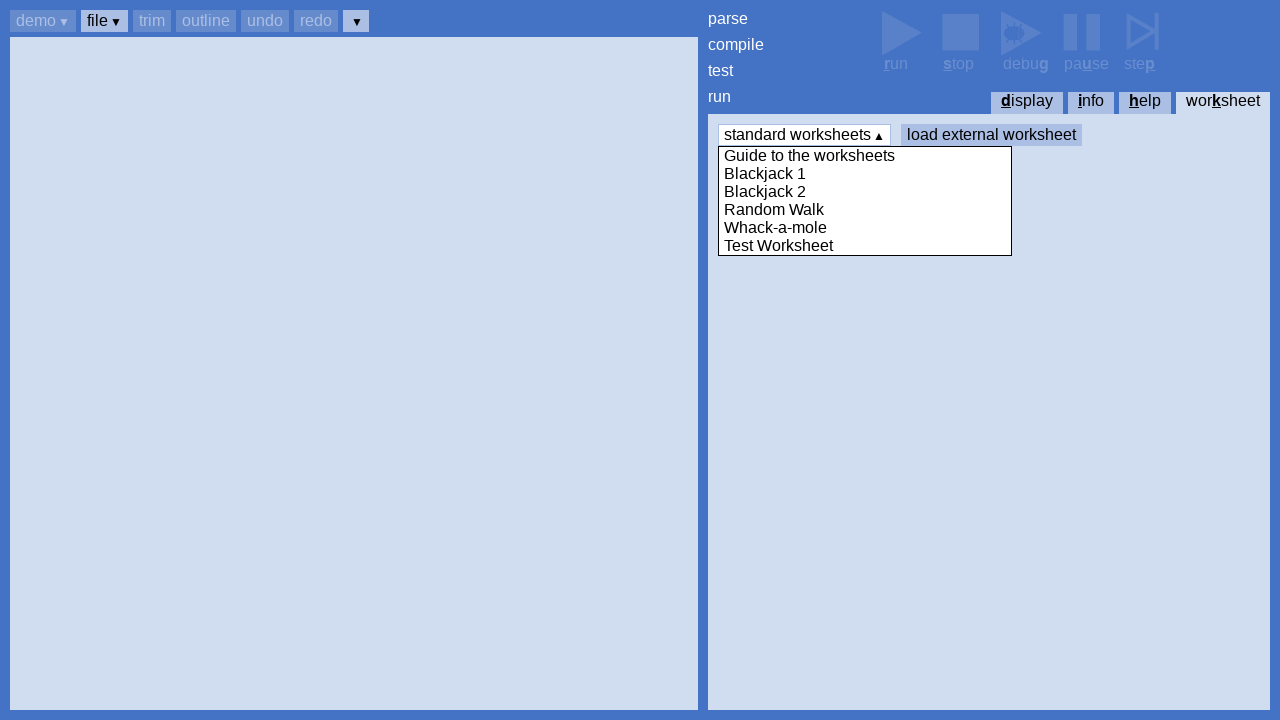

Pressed Shift+Tab to navigate backward (2nd time)
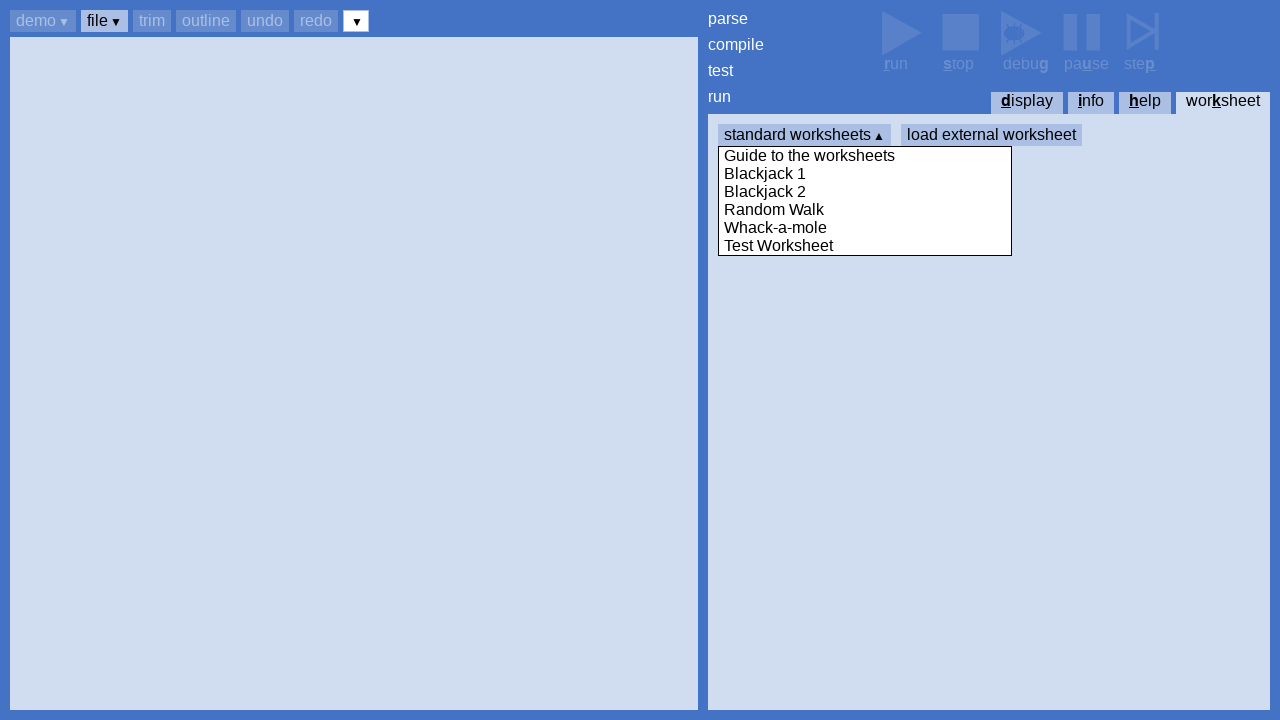

Pressed Shift+Tab to navigate backward (3rd time)
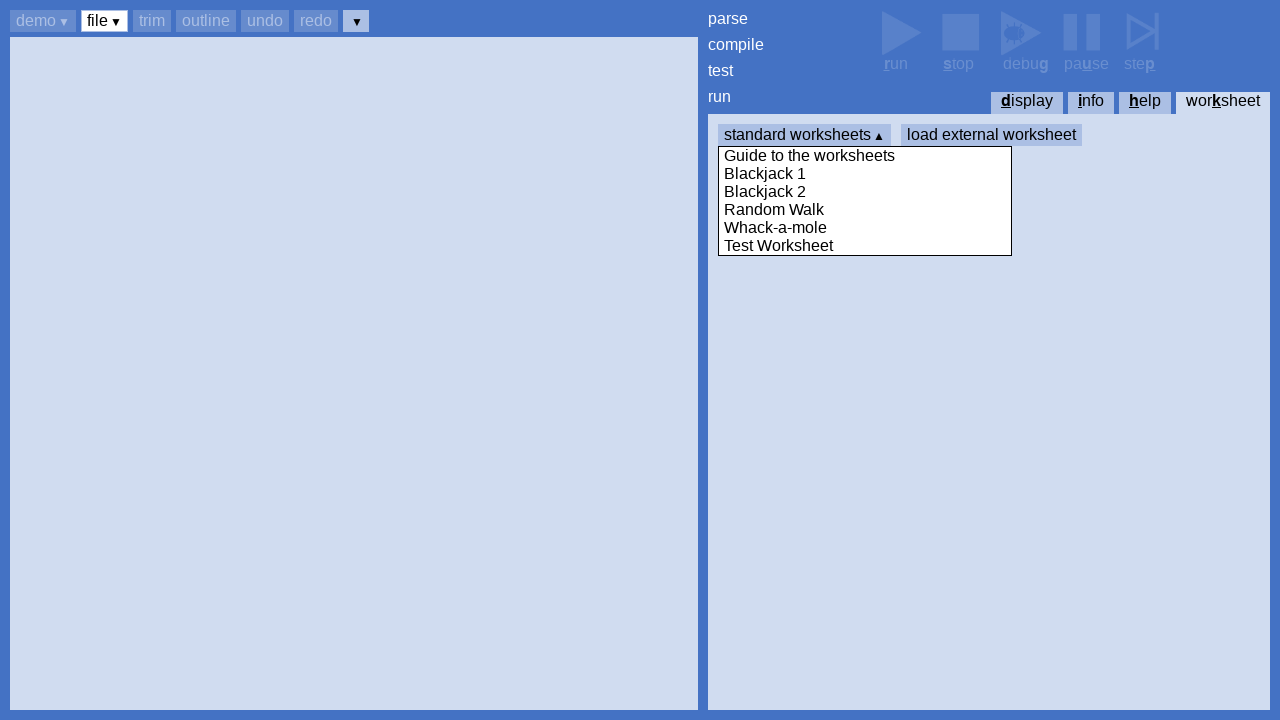

Pressed Enter to close worksheet menu by activating another button
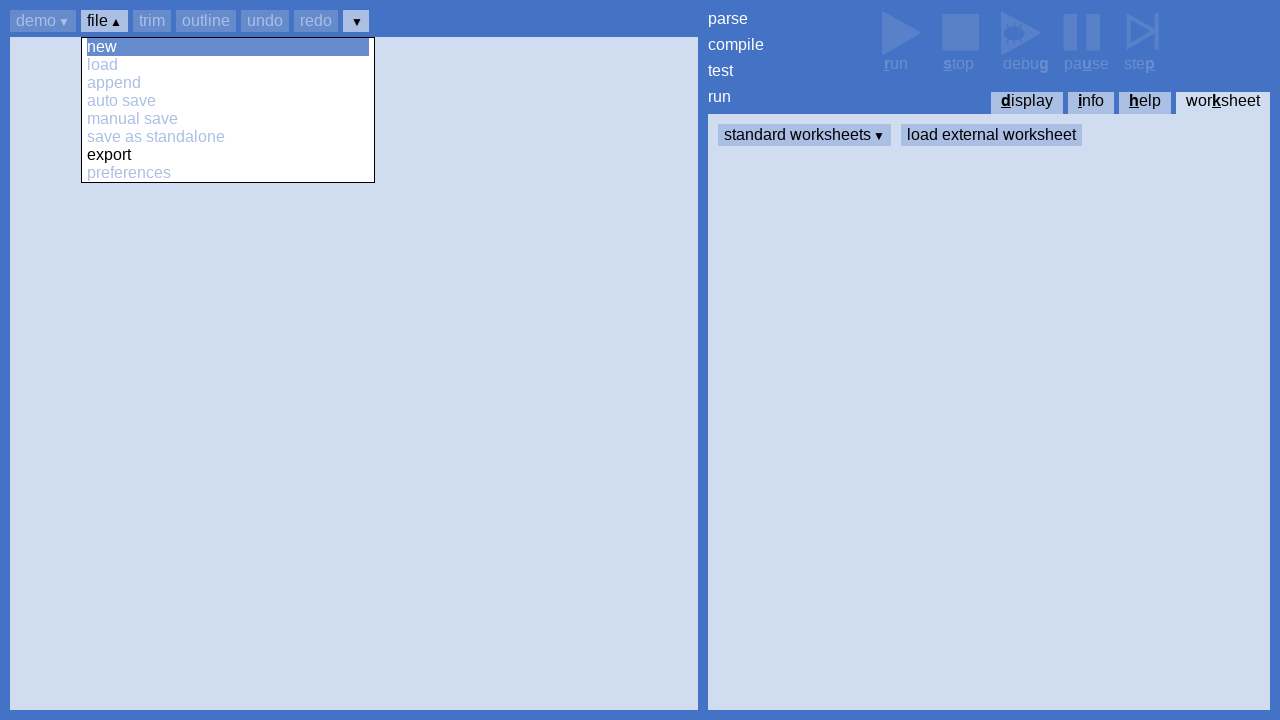

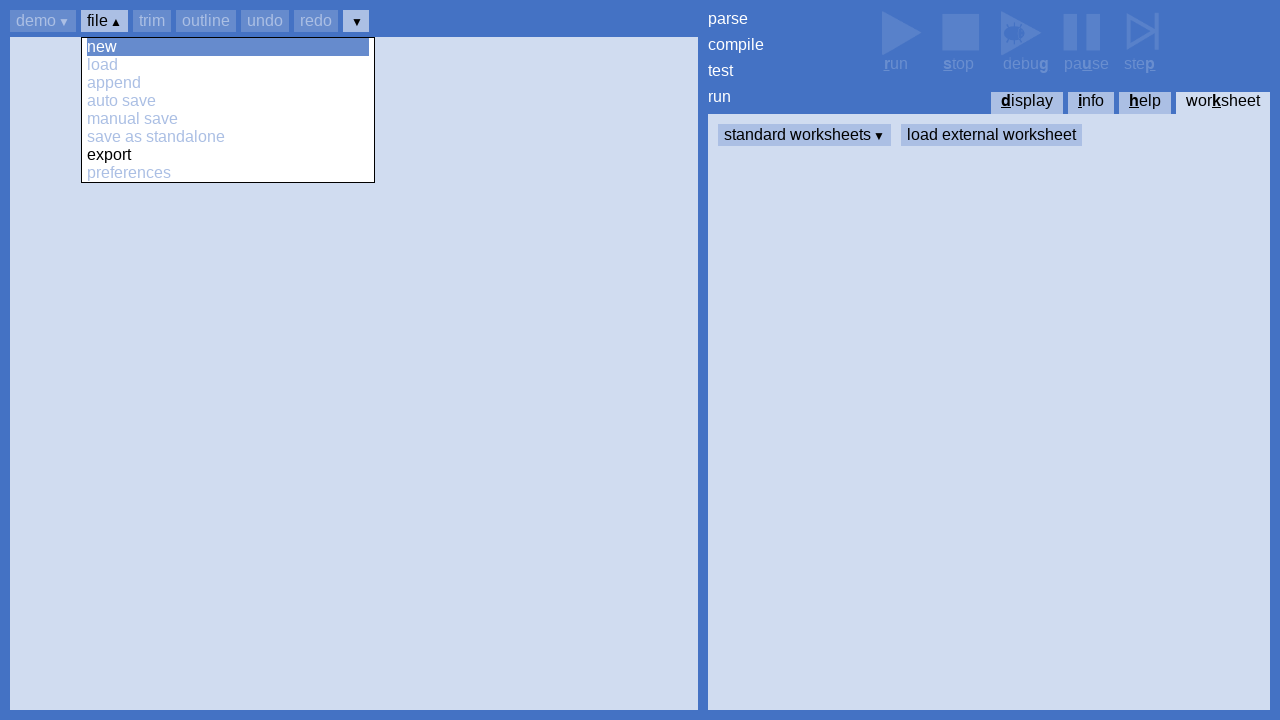